Tests waiting for a dynamically loaded element to become visible after clicking a Start button, then verifies the "Hello World!" message appears.

Starting URL: https://the-internet.herokuapp.com/dynamic_loading/2

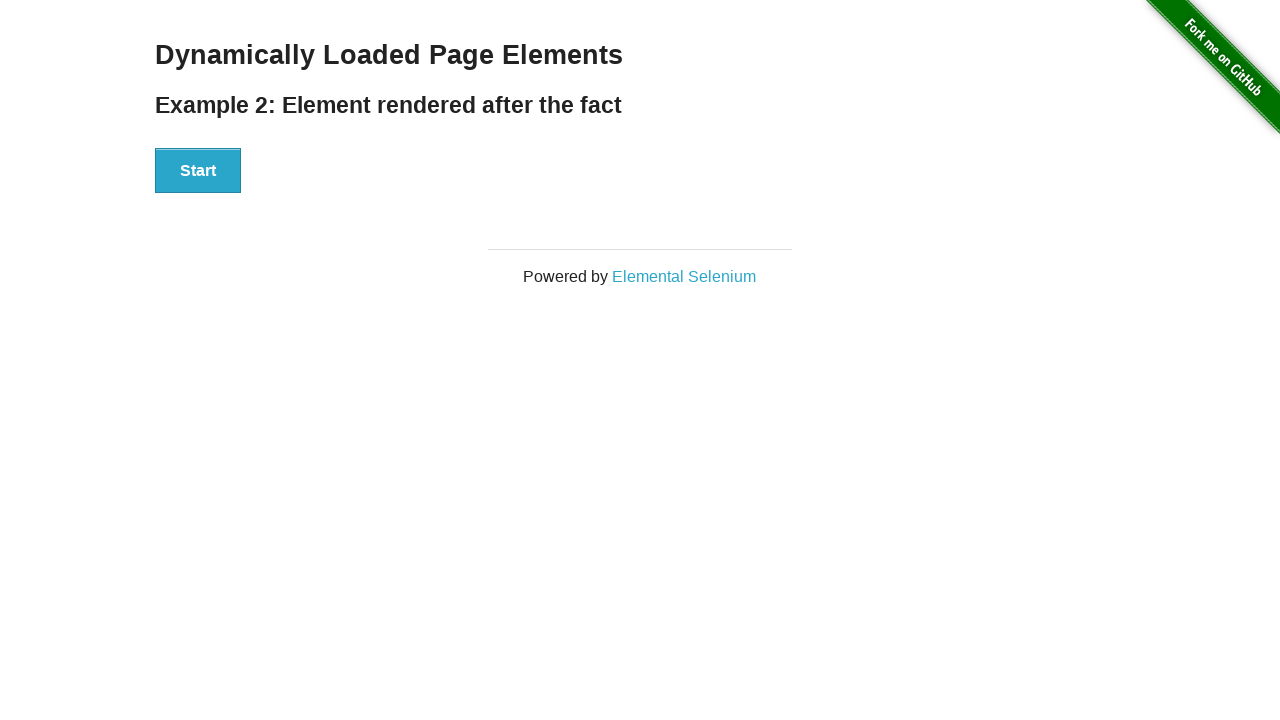

Clicked the Start button at (198, 171) on #start button
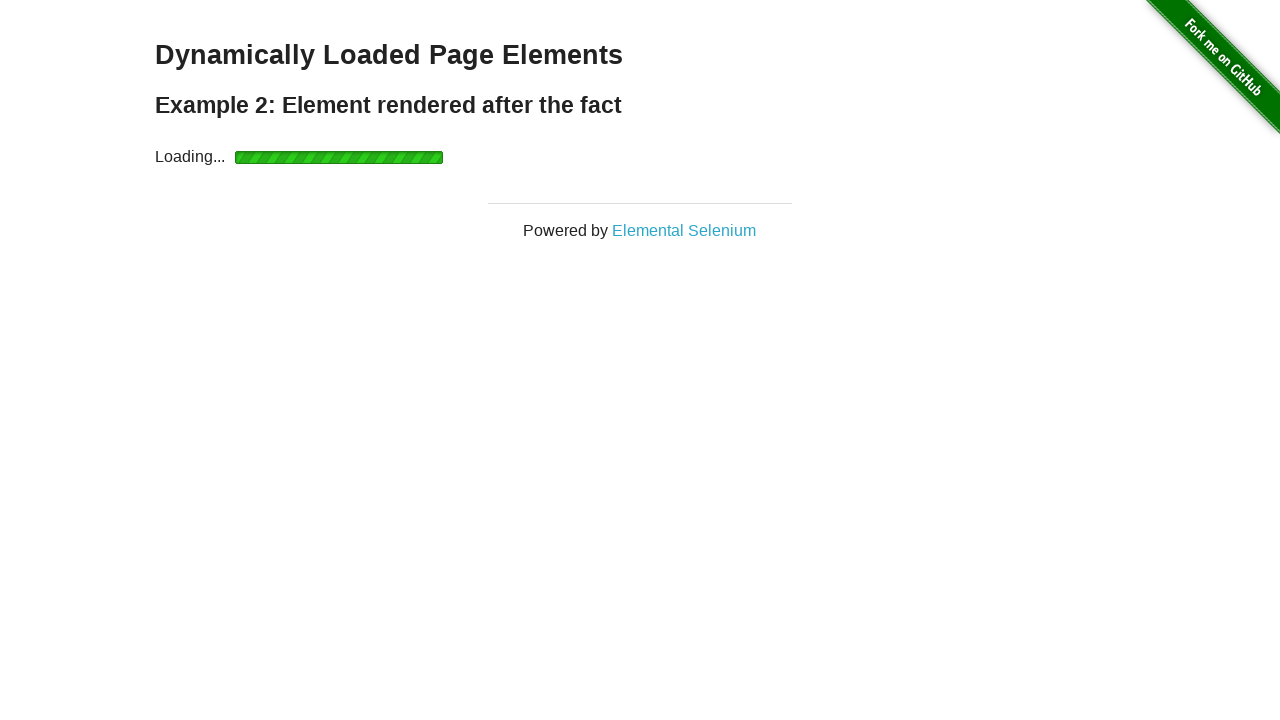

Waited for the finish element to become visible
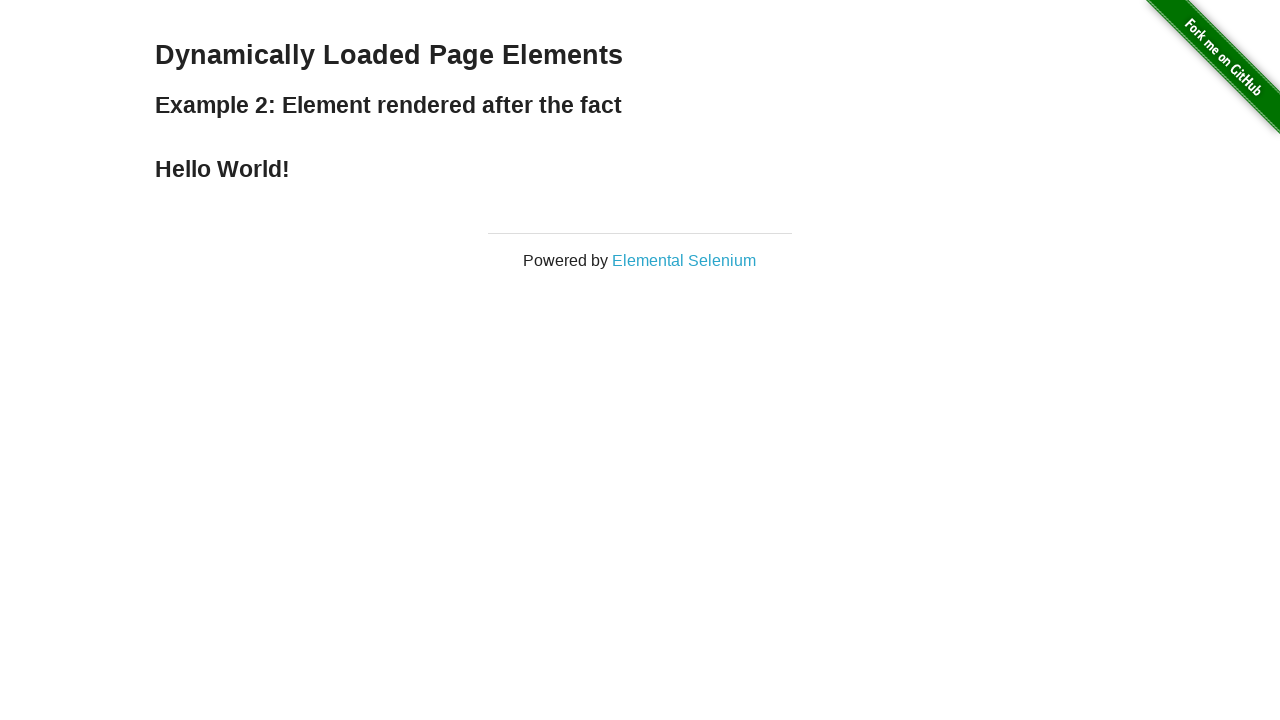

Retrieved text content from finish element
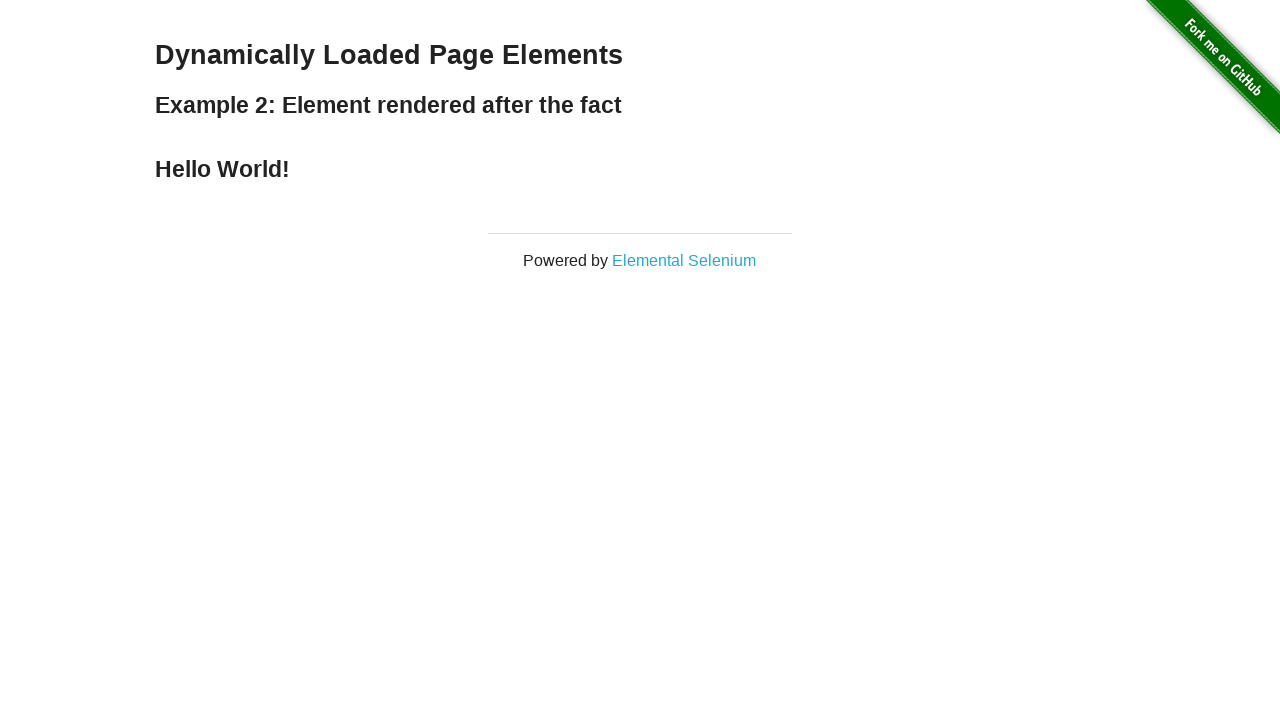

Verified that finish element contains 'Hello World!' message
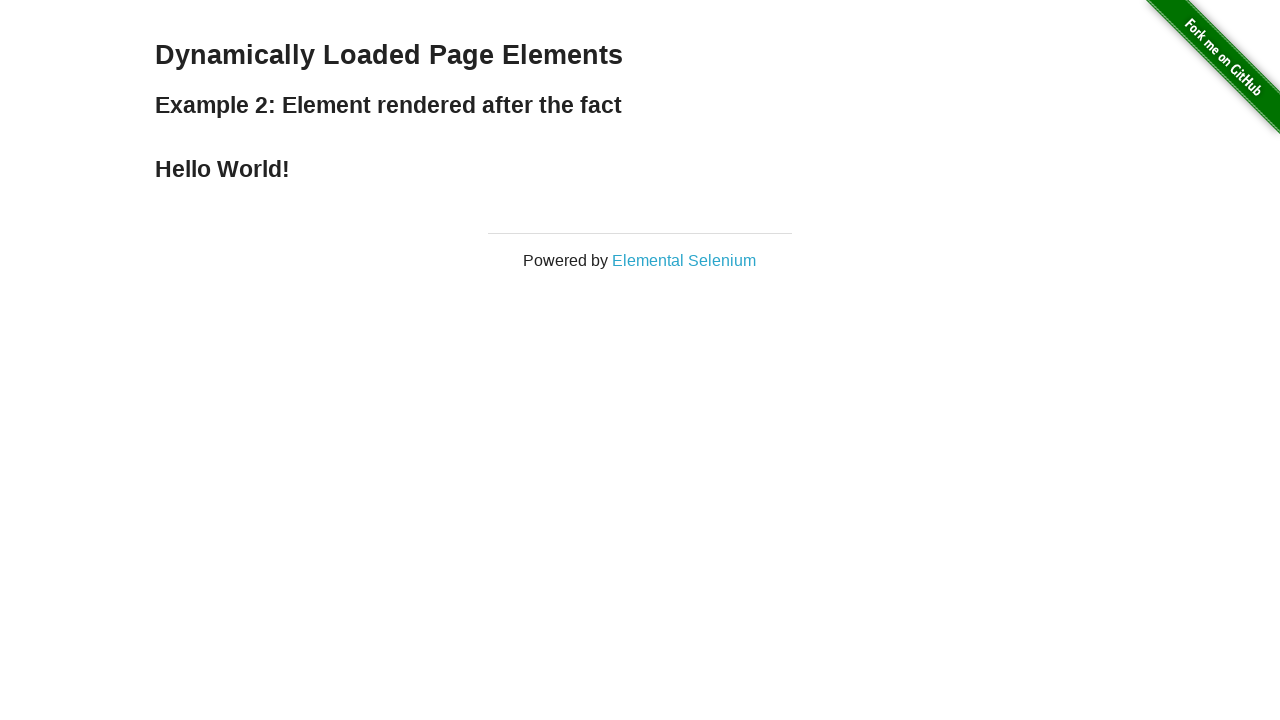

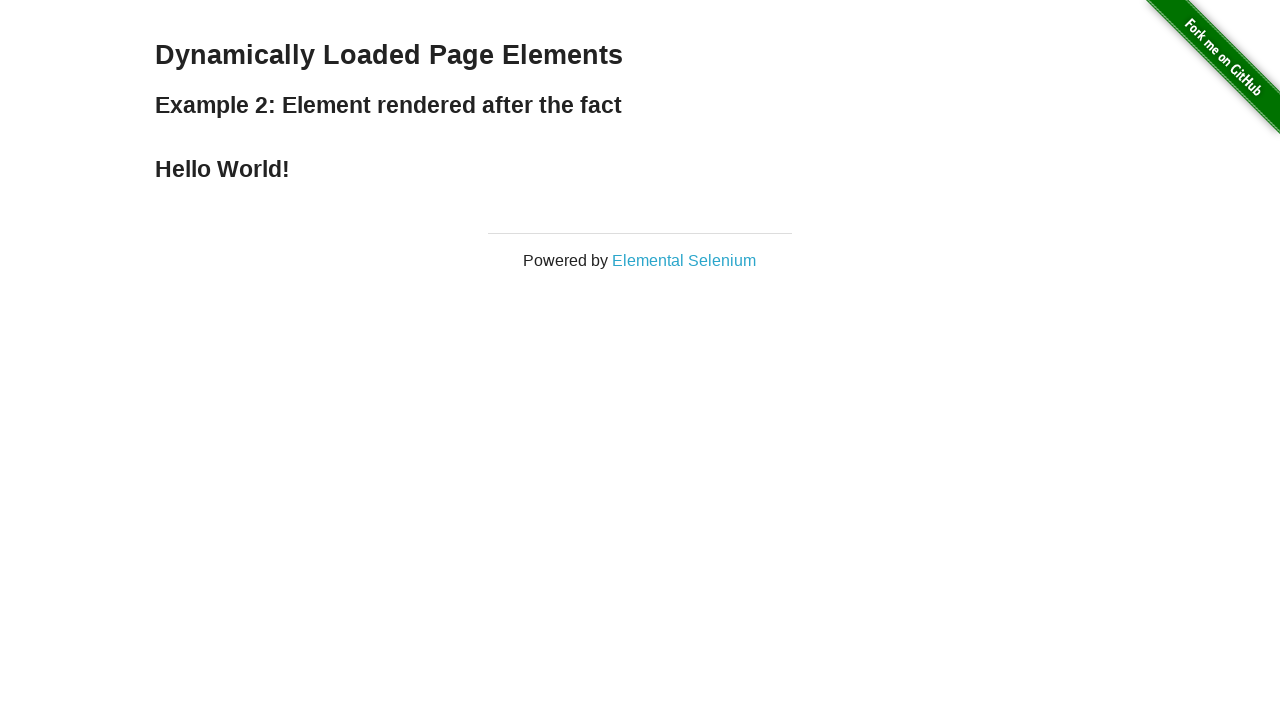